Tests dropdown functionality by getting all options, verifying specific option exists, and selecting a different option

Starting URL: https://demoqa.com/select-menu

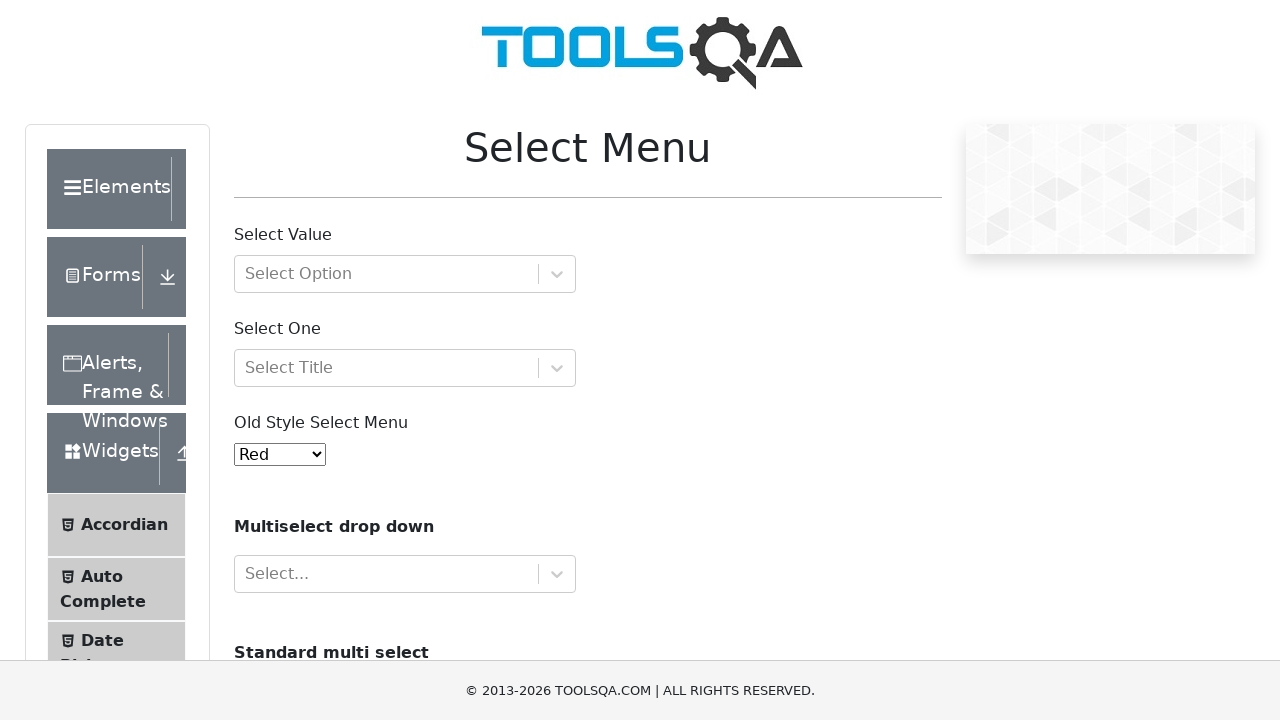

Located the dropdown menu element
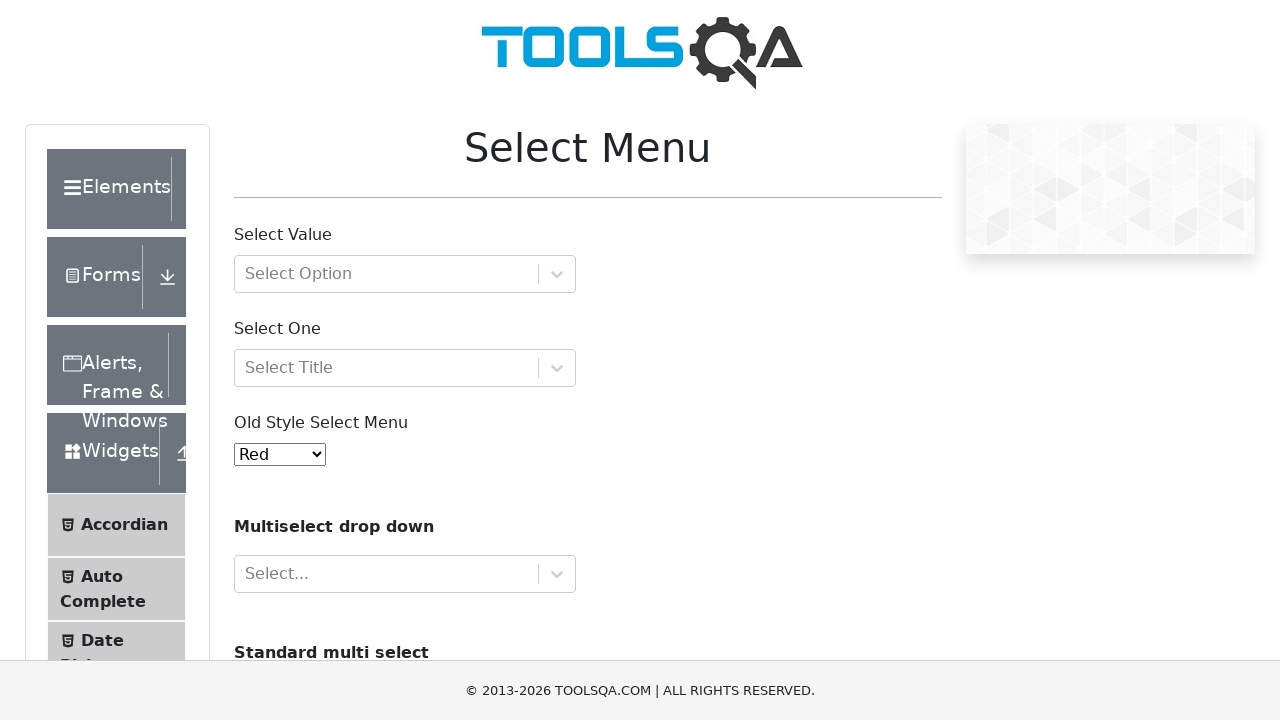

Retrieved all options from the dropdown
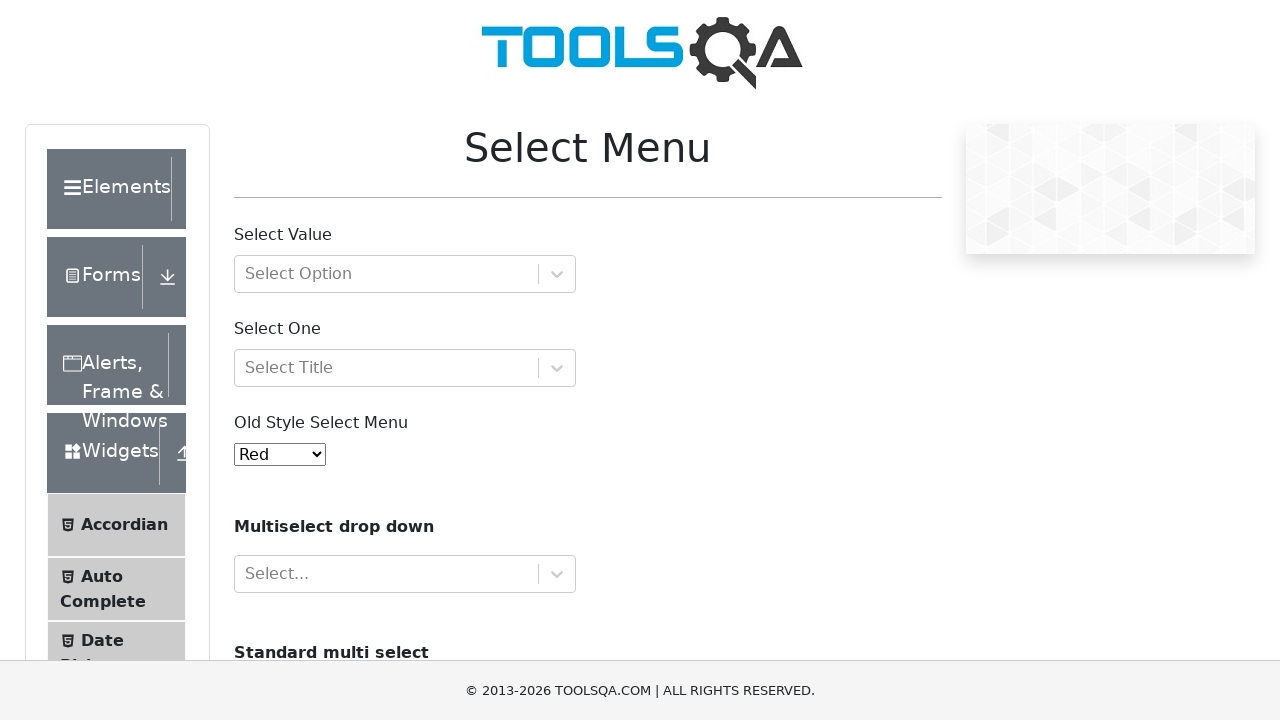

Verified dropdown contains 11 options
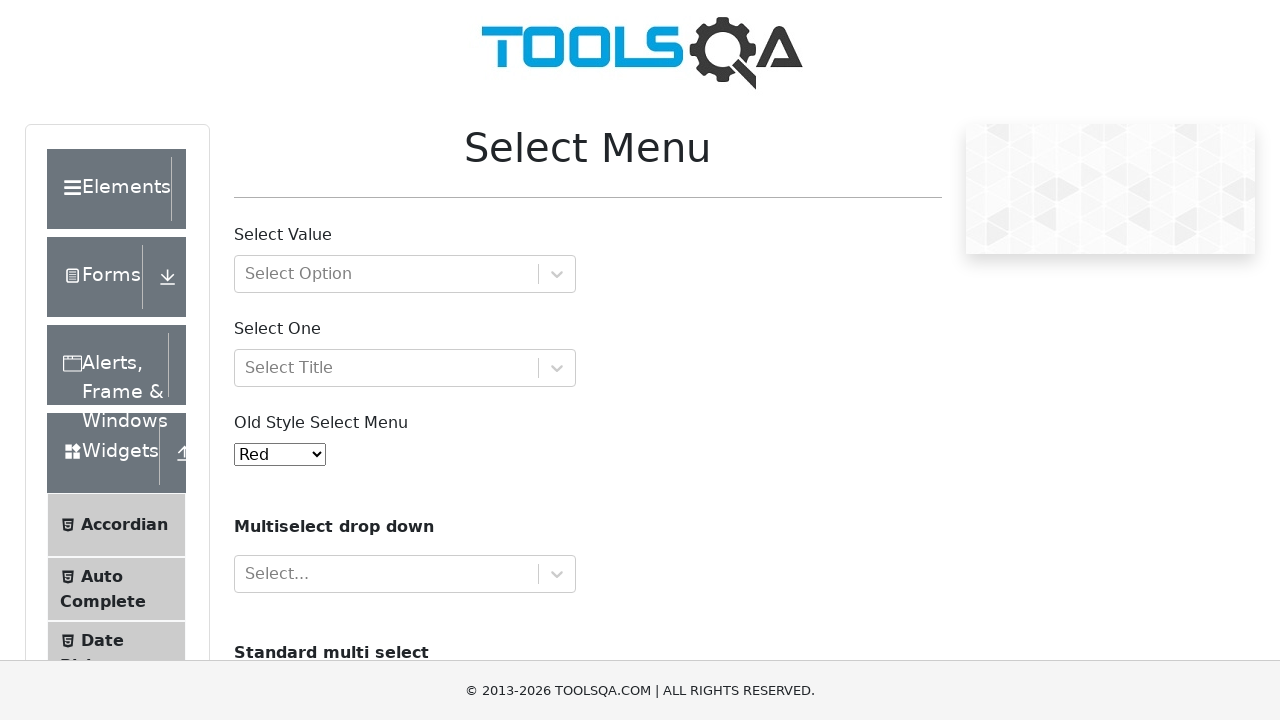

Printed all option texts from dropdown
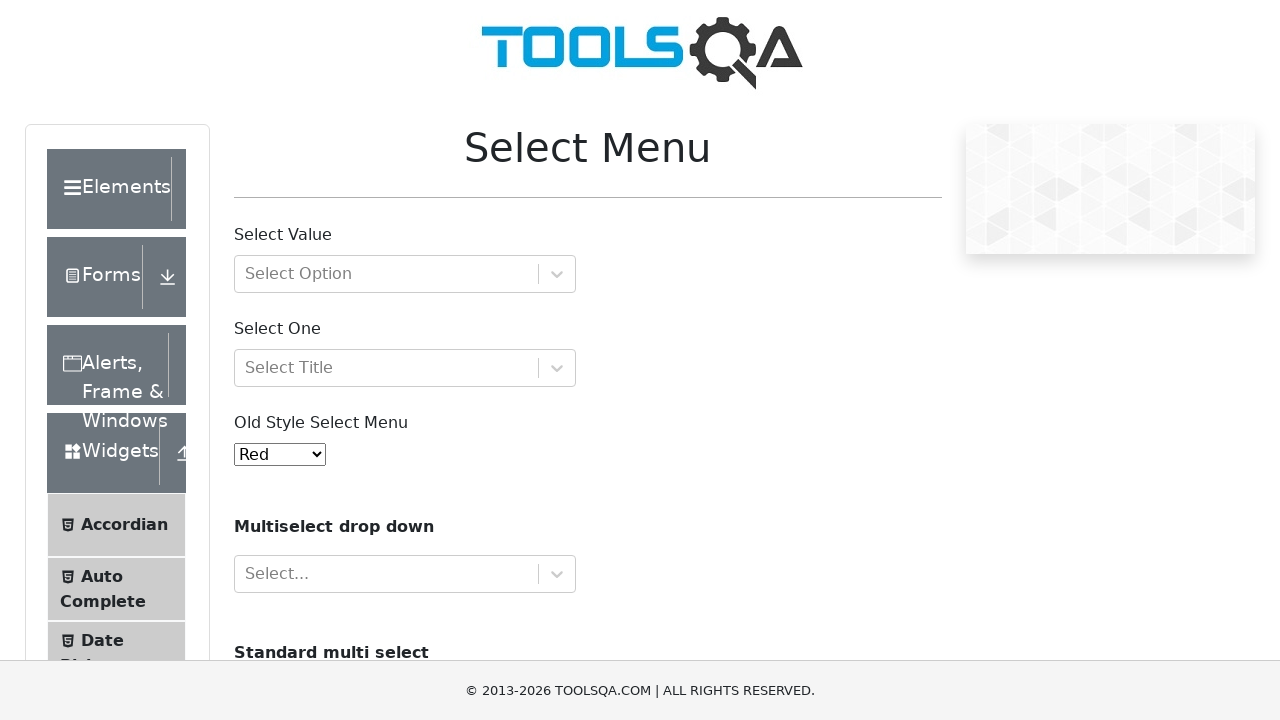

Verified 'Black' option exists in dropdown: True
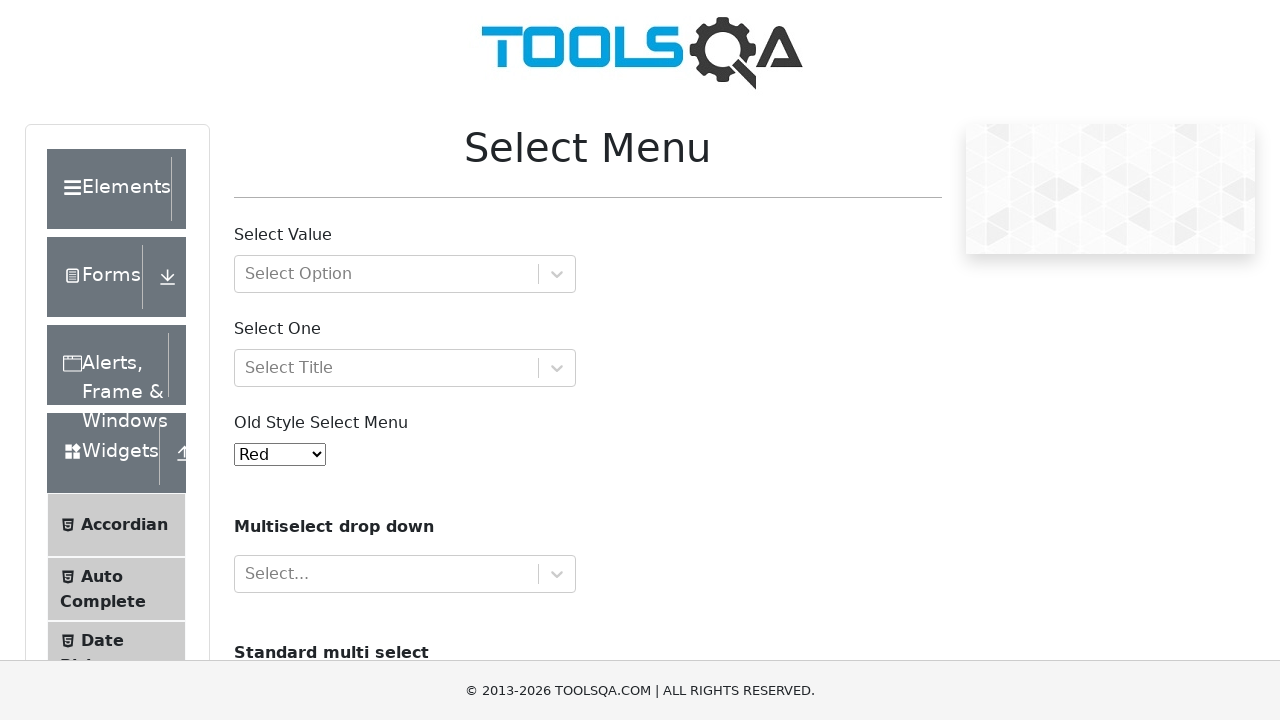

Retrieved initially selected option: Red
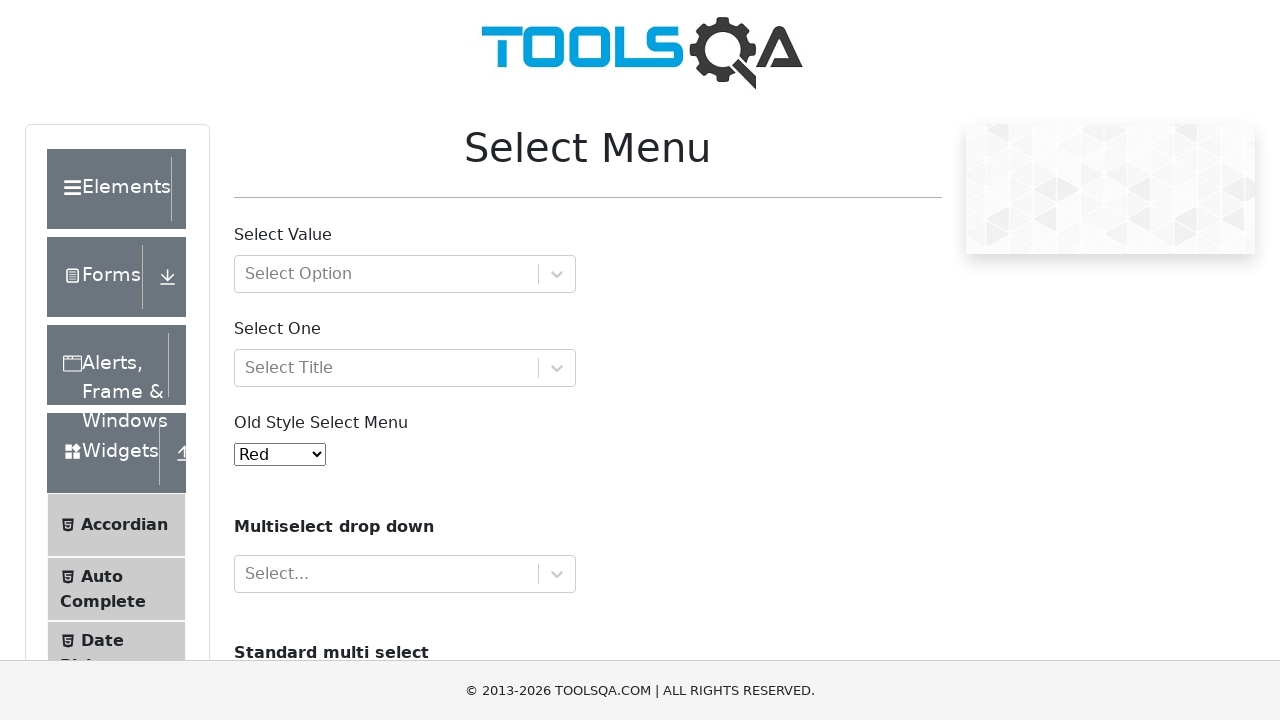

Selected 'Yellow' option from the dropdown on #oldSelectMenu
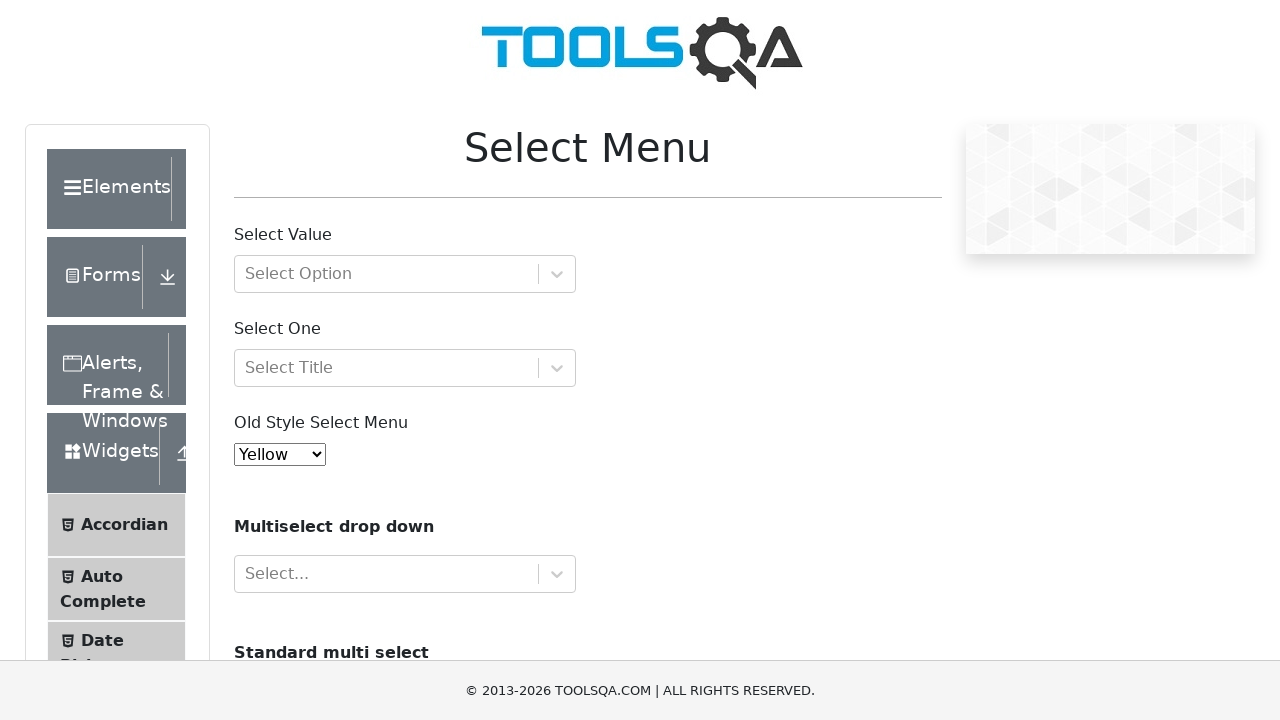

Verified new selected option: Yellow
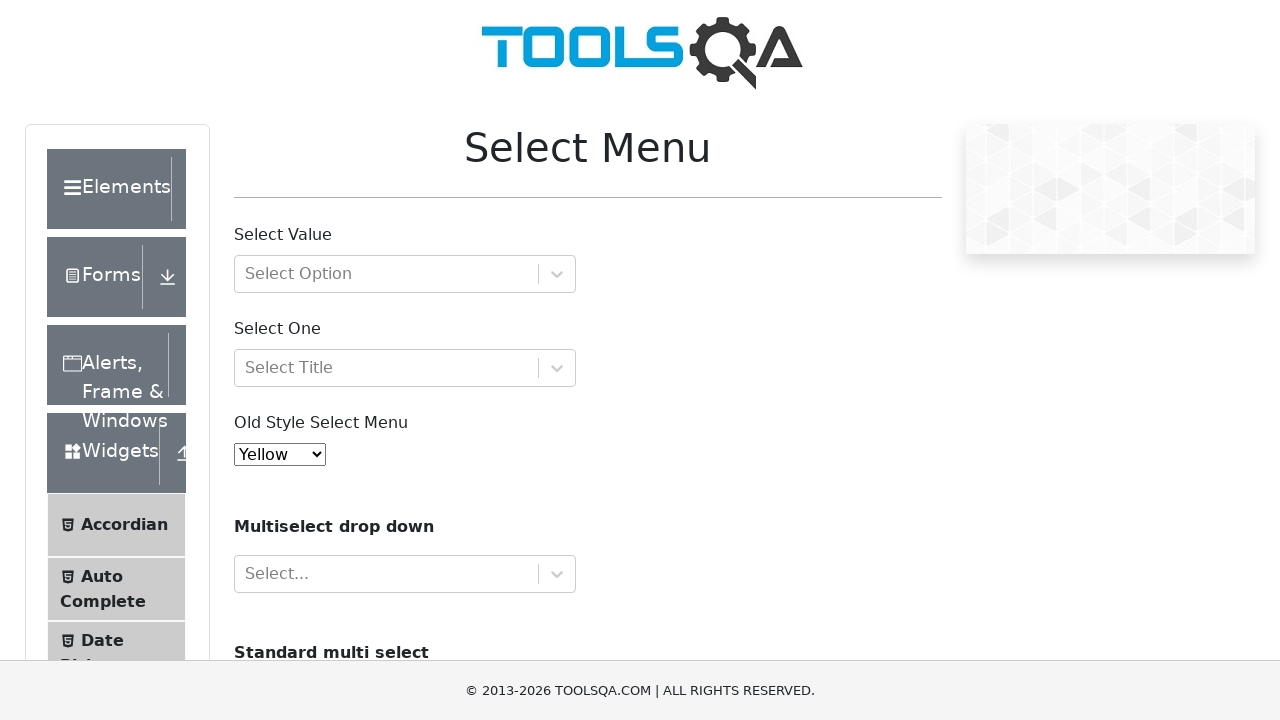

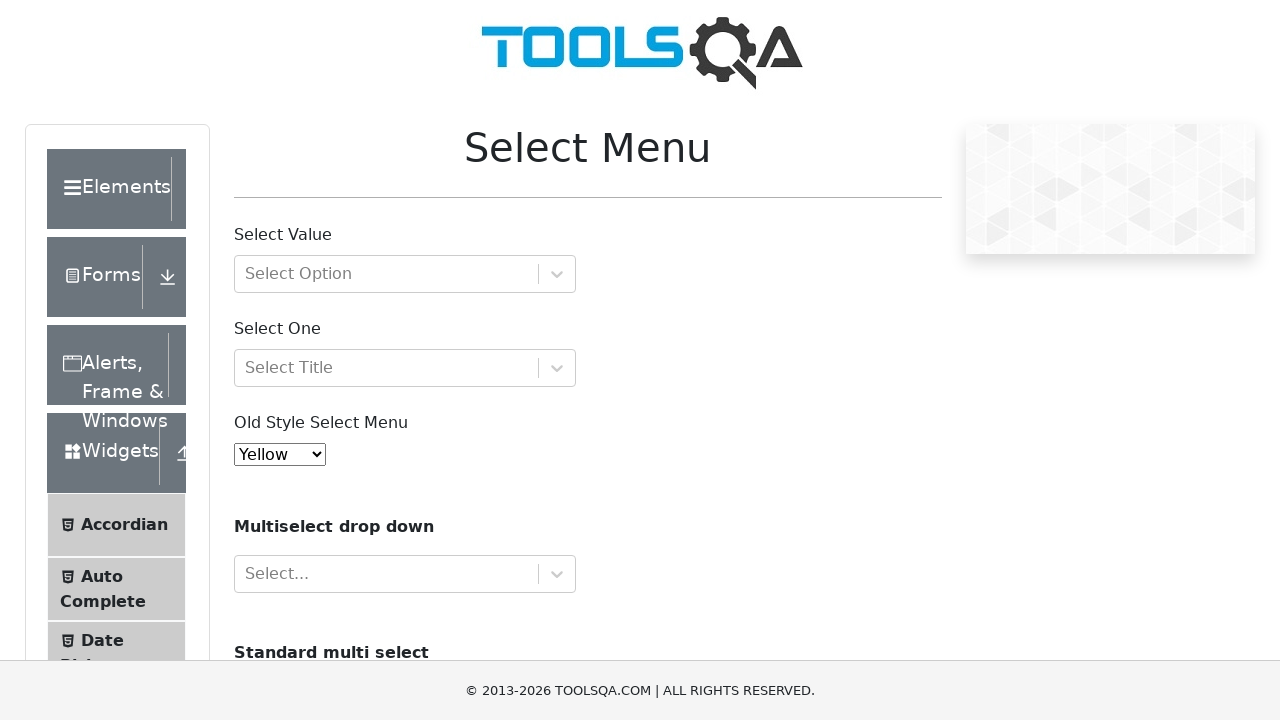